Tests a simple page interaction by clicking a button and verifying the resulting text message displays correctly

Starting URL: https://lm.skillbox.cc/qa_tester/module01/

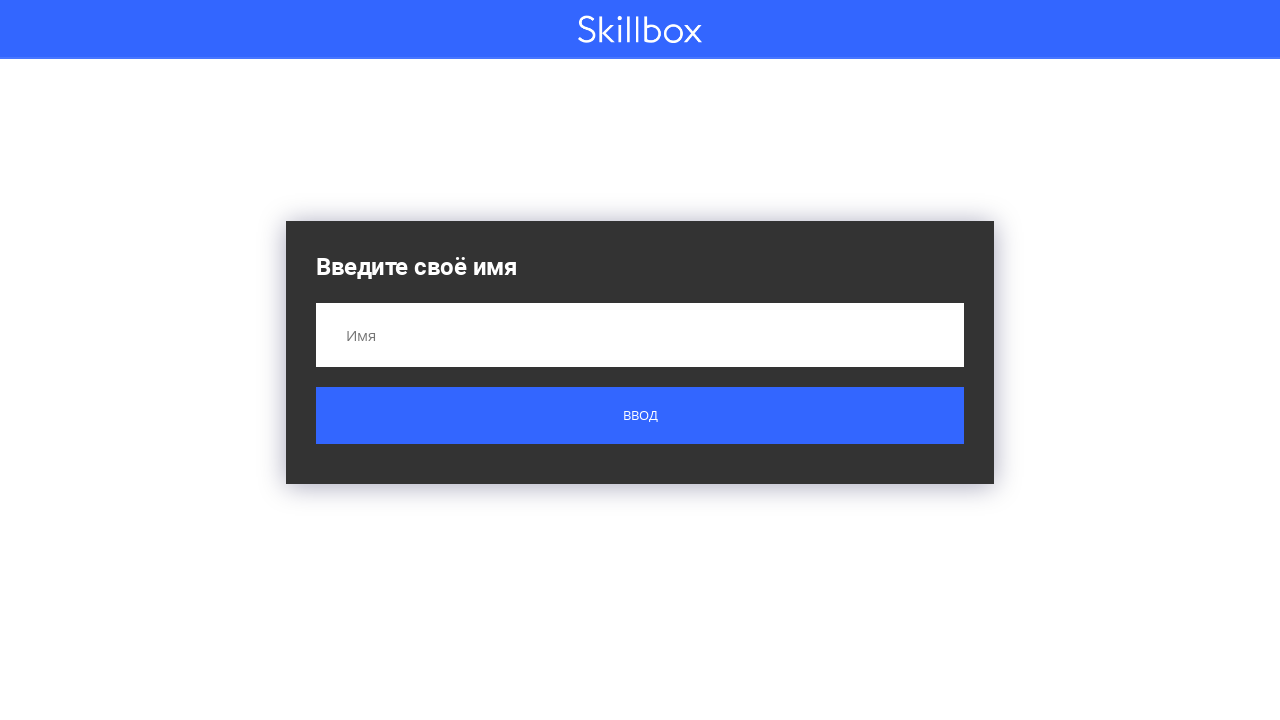

Clicked the button at (640, 416) on .button
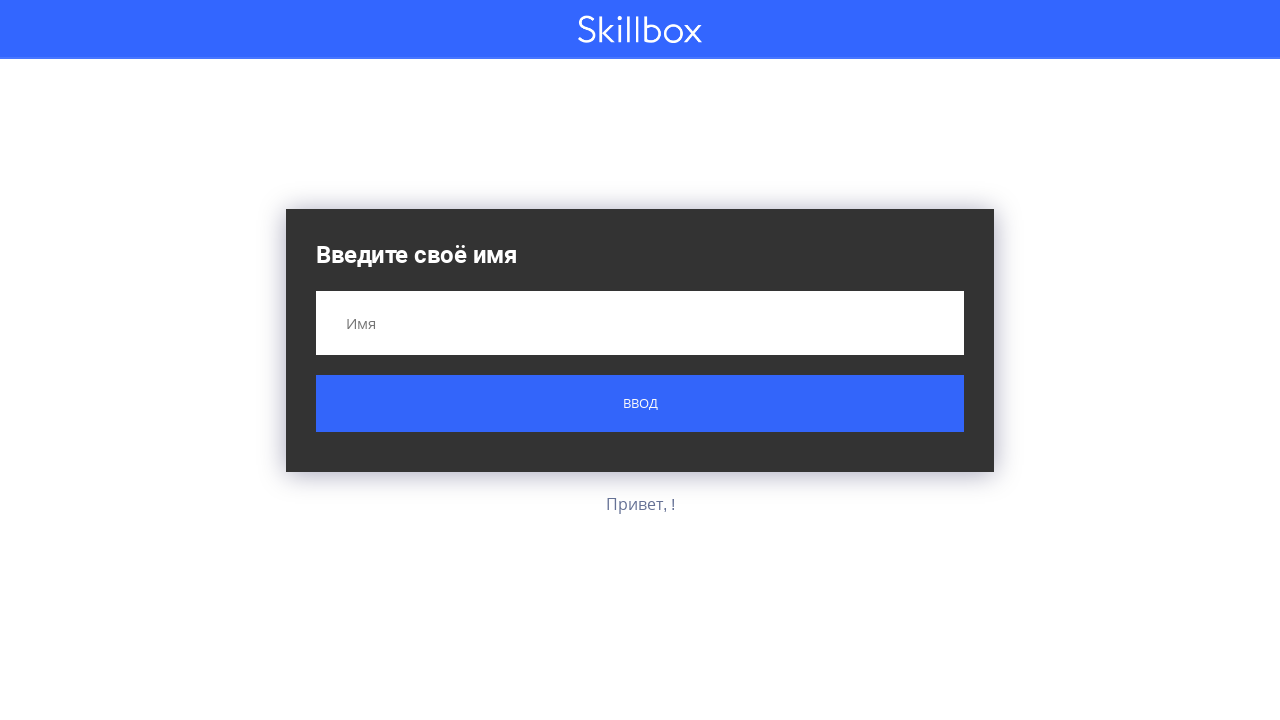

Result message appeared after button click
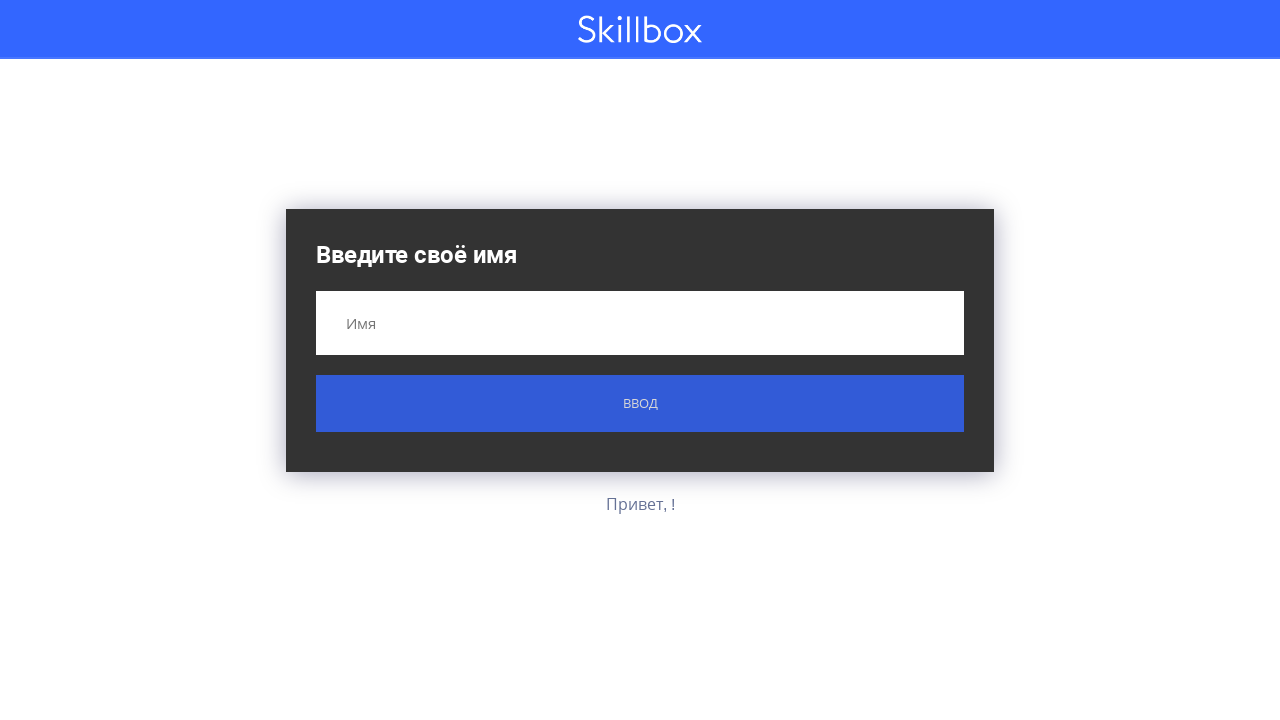

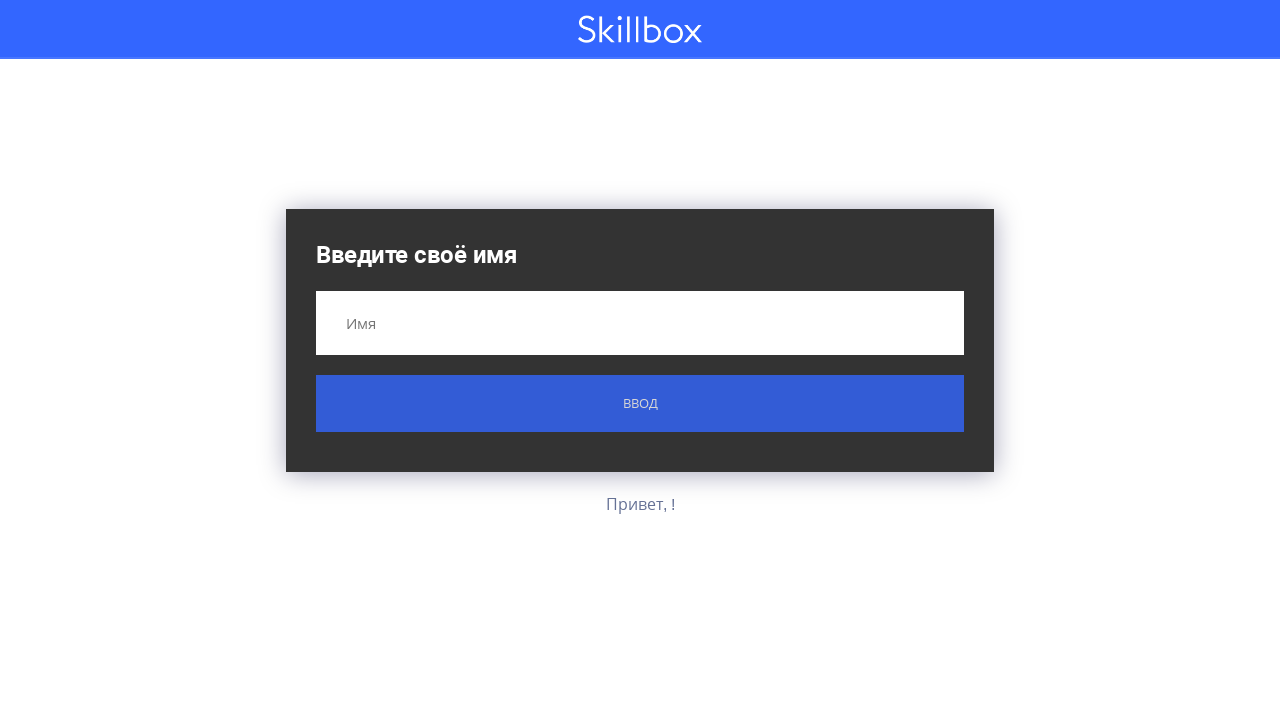